Verifies the page title after navigating to the login page

Starting URL: https://the-internet.herokuapp.com/

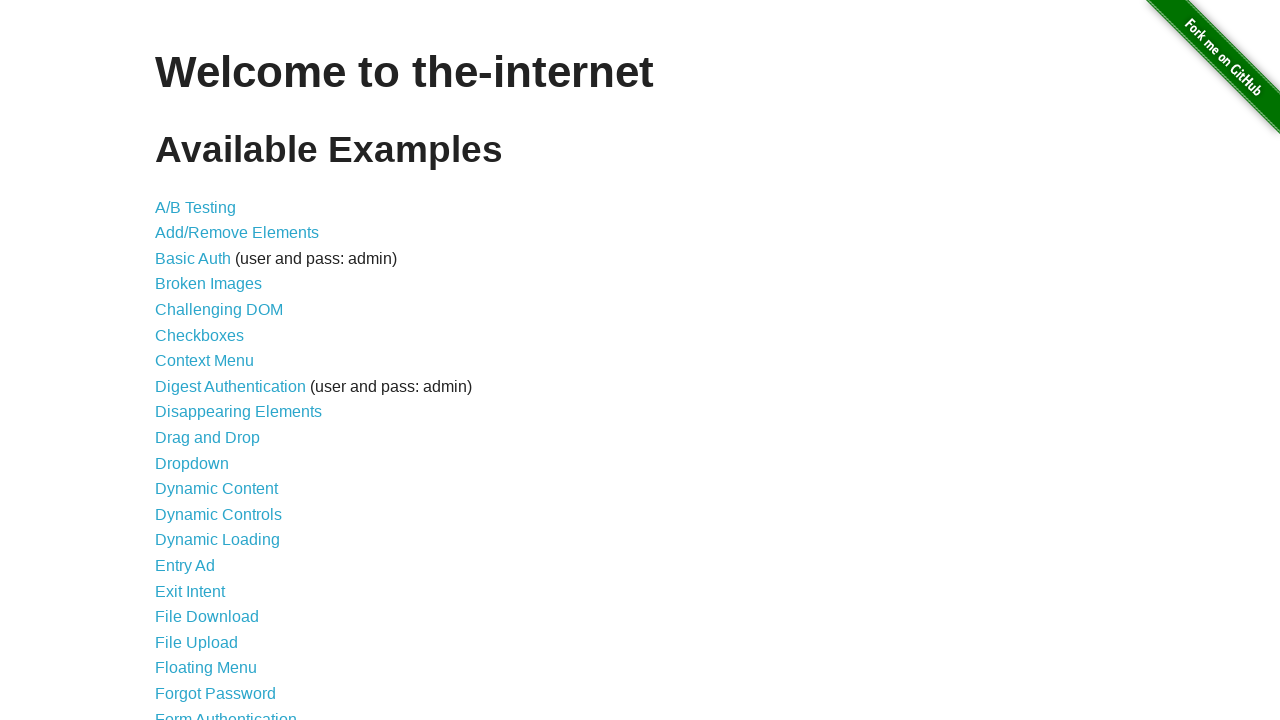

Clicked on Form Authentication link at (226, 712) on xpath=//*[@id='content']/ul/li[21]/a
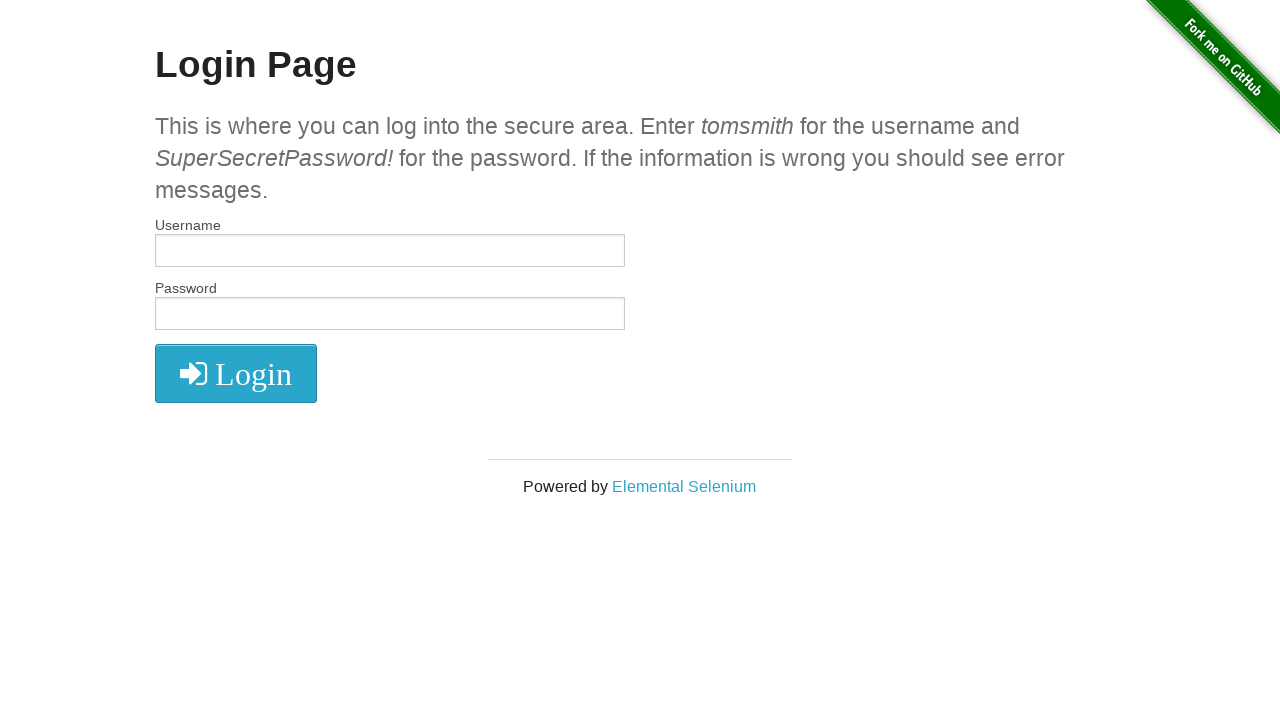

Verified page title is 'The Internet'
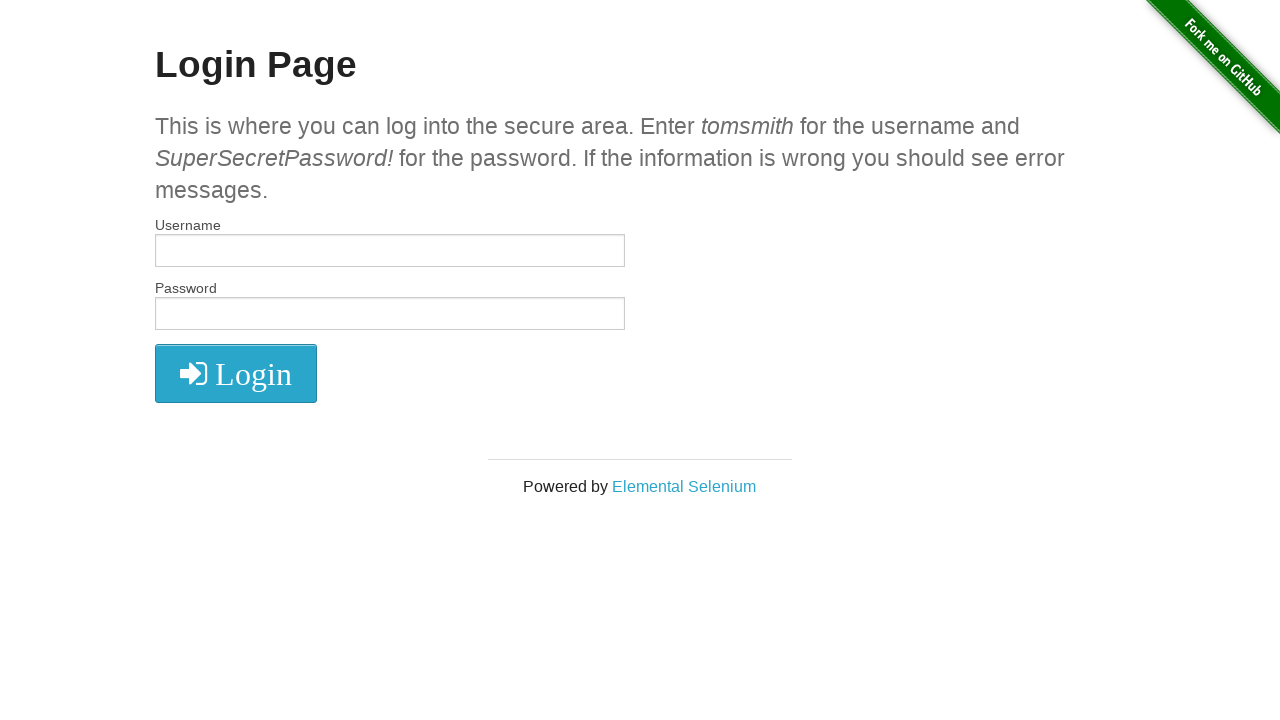

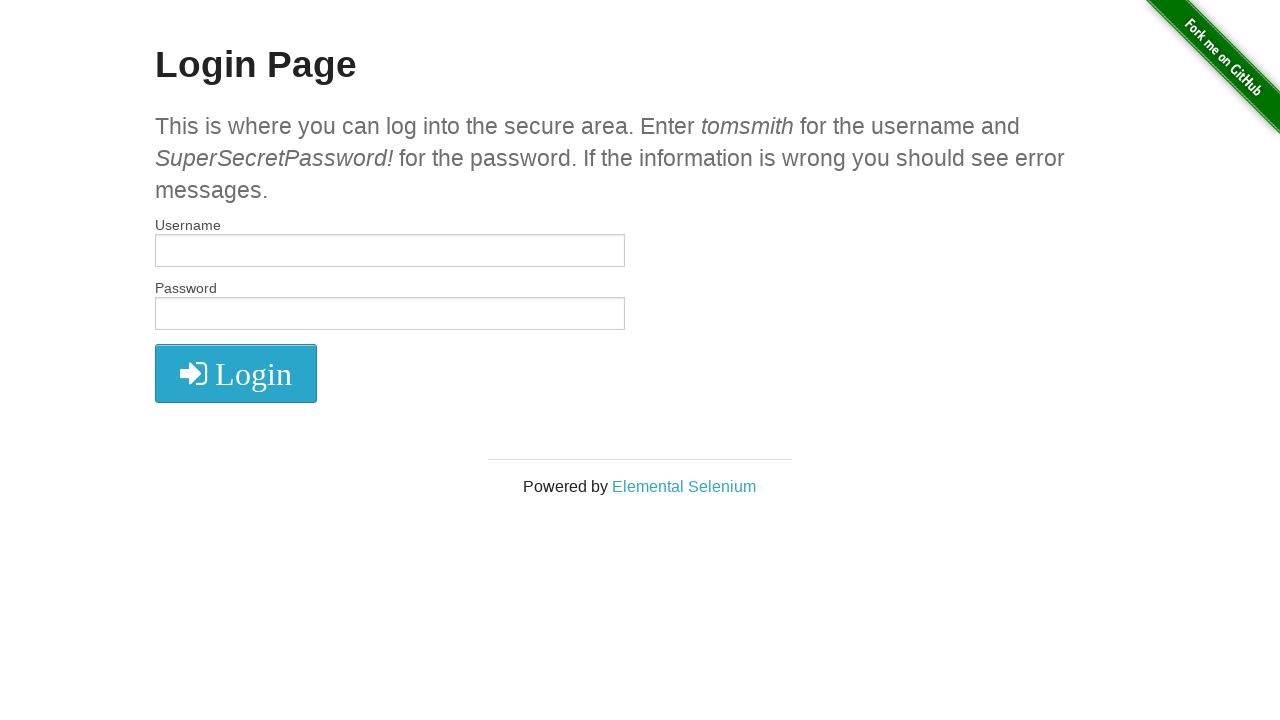